Tests that new todo items are appended to the bottom of the list by creating 3 items

Starting URL: https://demo.playwright.dev/todomvc

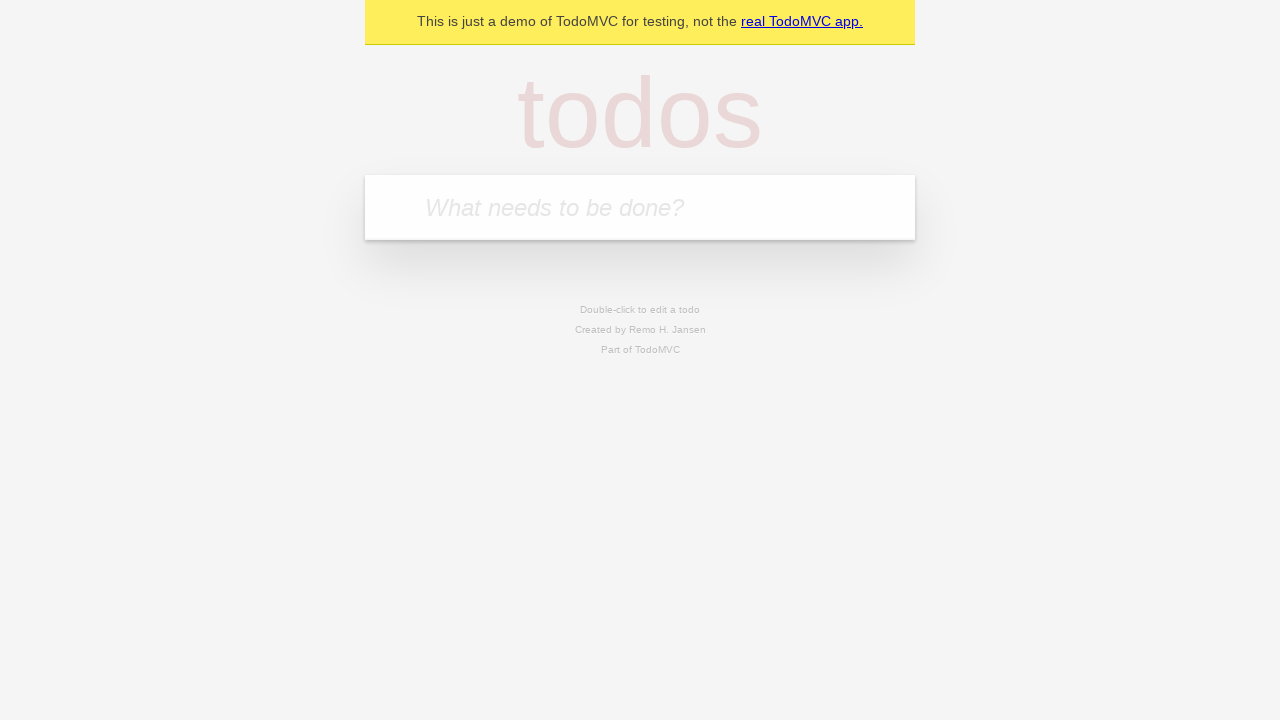

Filled new todo input with 'buy some cheese' on .new-todo
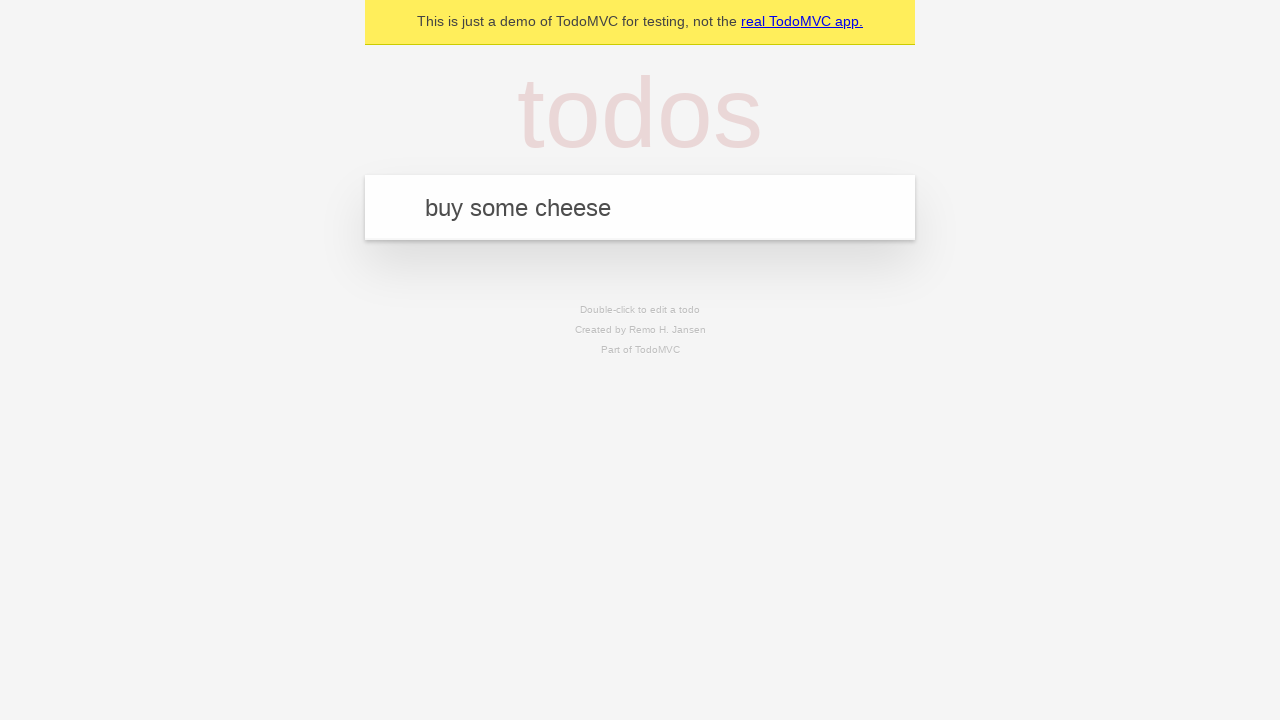

Pressed Enter to create first todo item on .new-todo
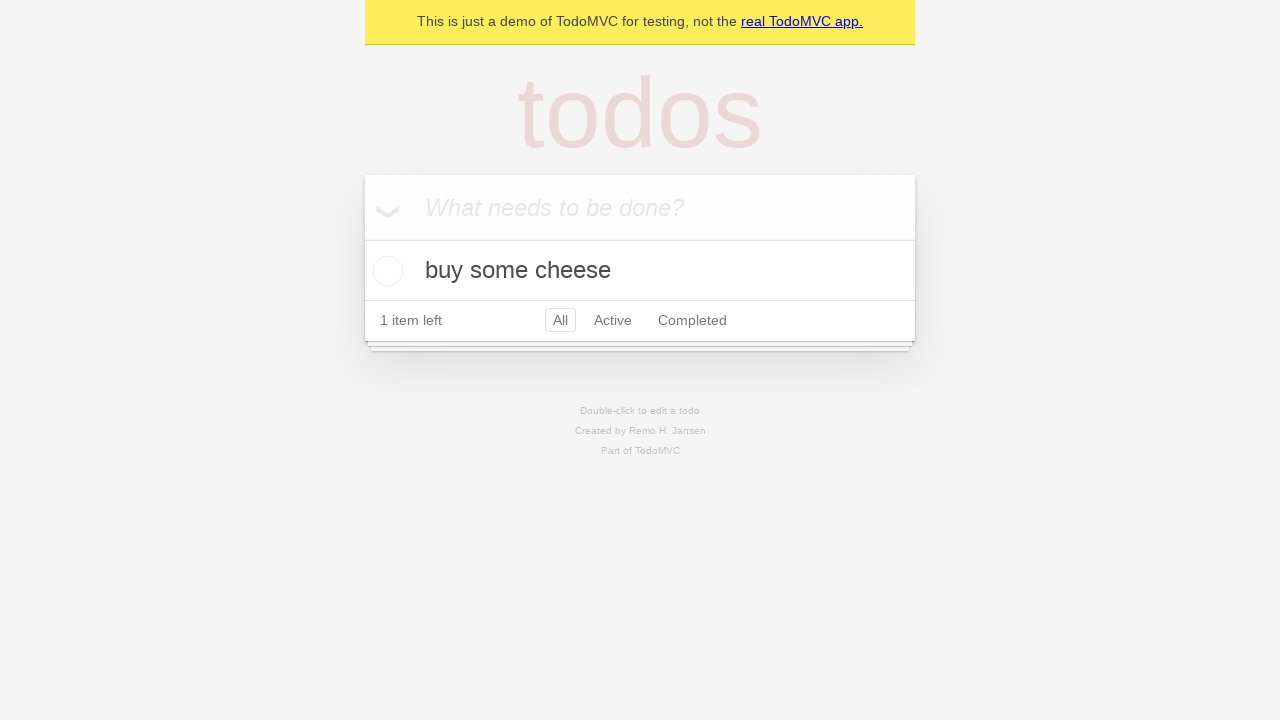

Filled new todo input with 'feed the cat' on .new-todo
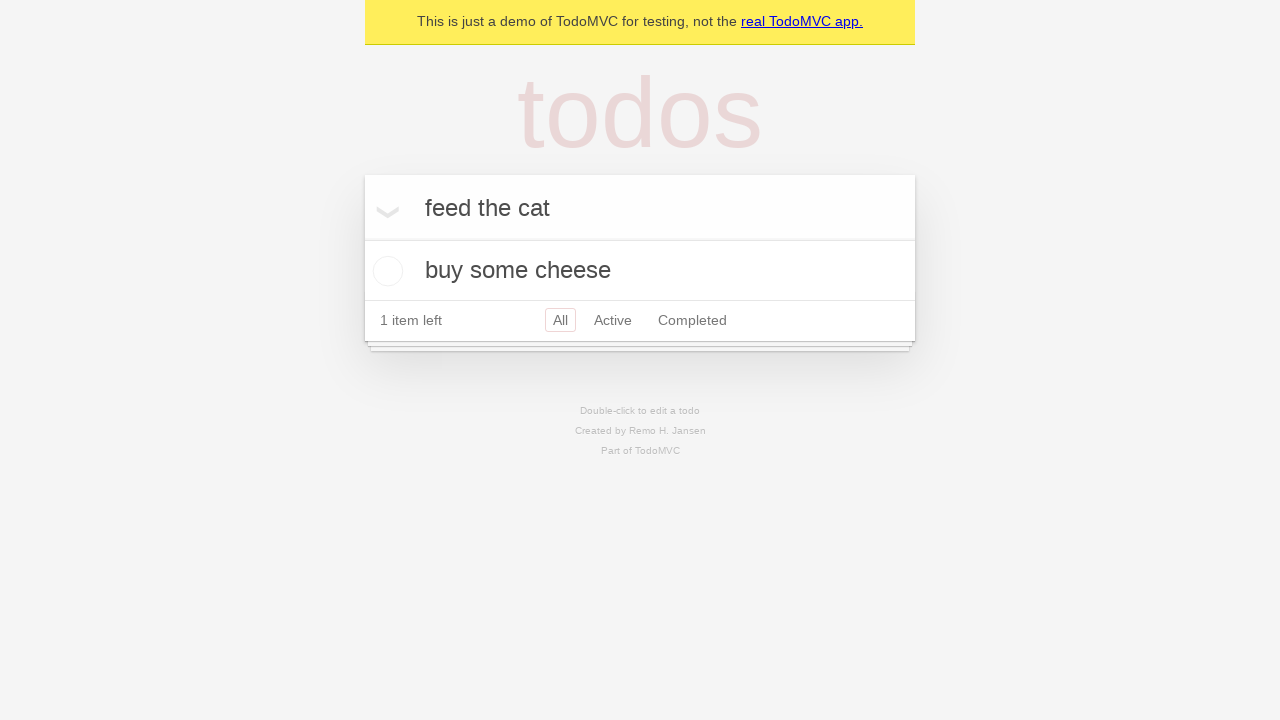

Pressed Enter to create second todo item on .new-todo
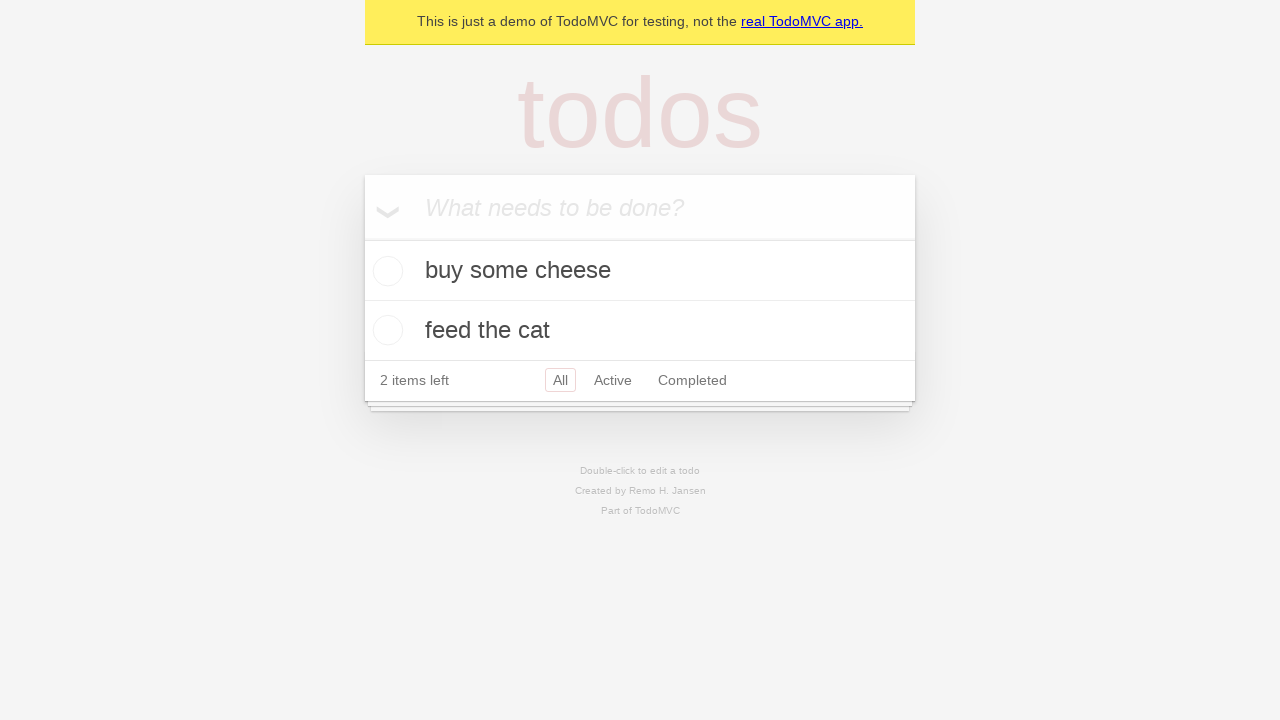

Filled new todo input with 'book a doctors appointment' on .new-todo
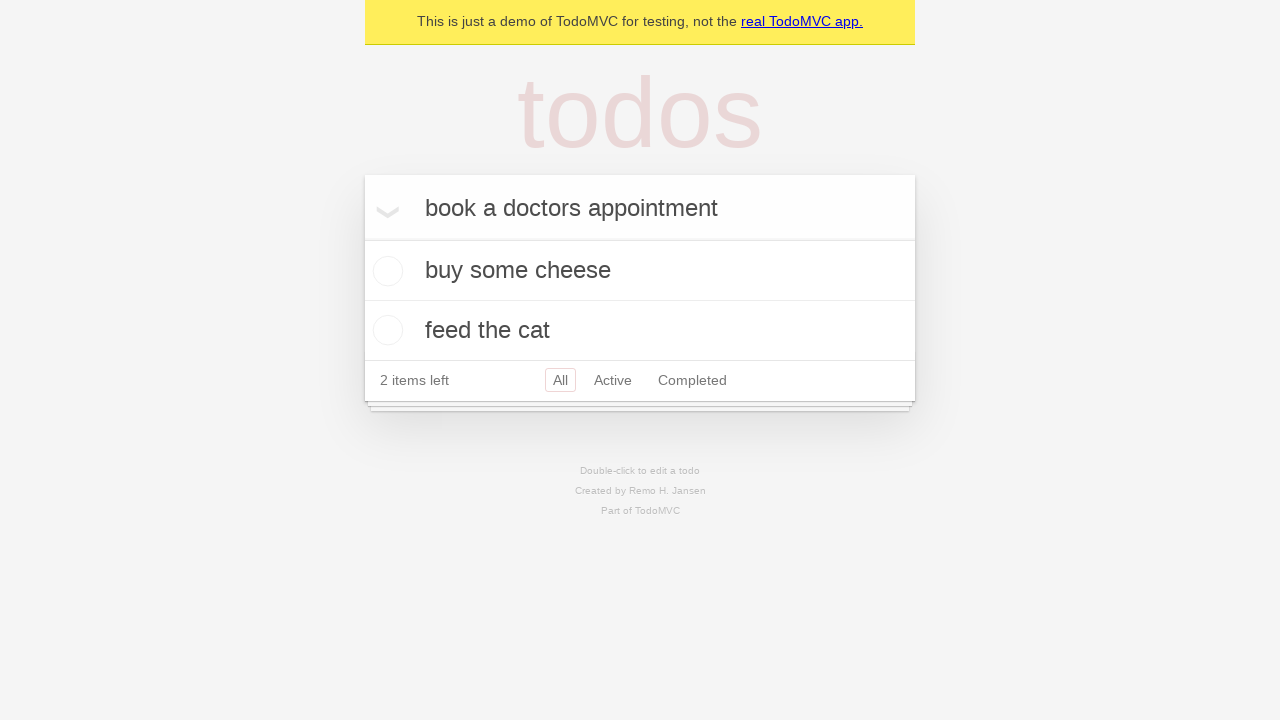

Pressed Enter to create third todo item on .new-todo
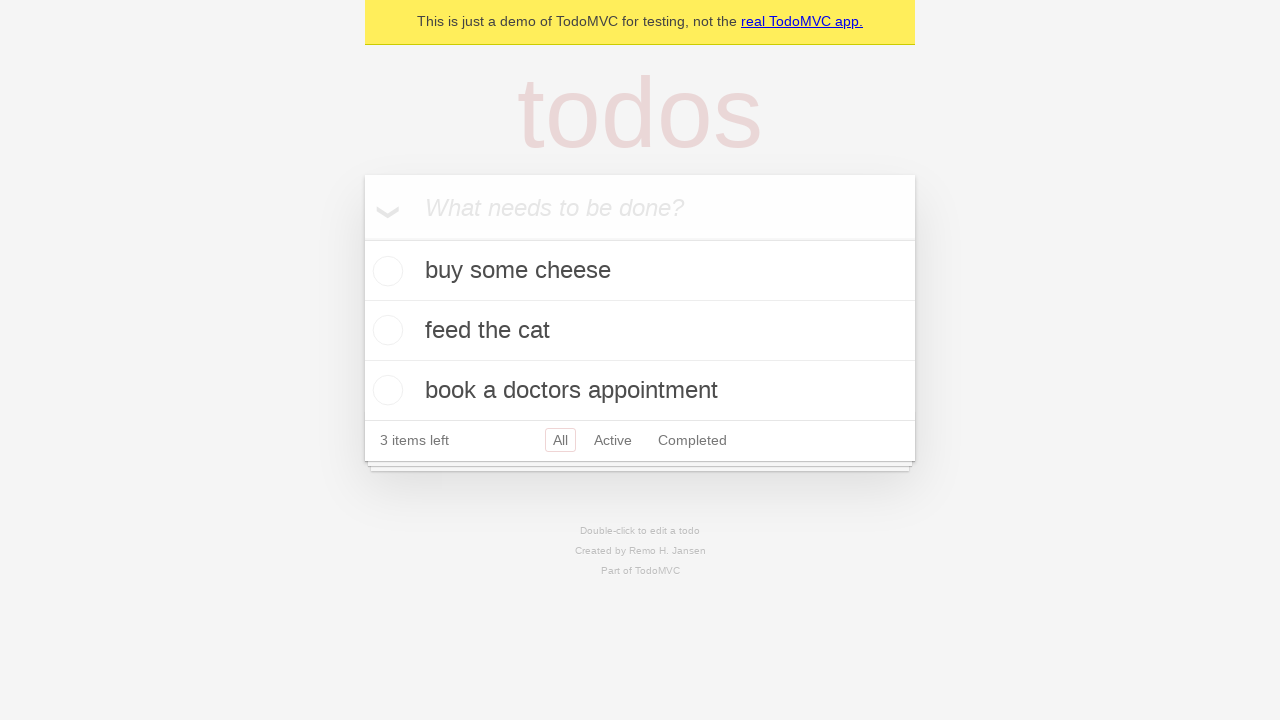

Verified all three todo items appeared in the list
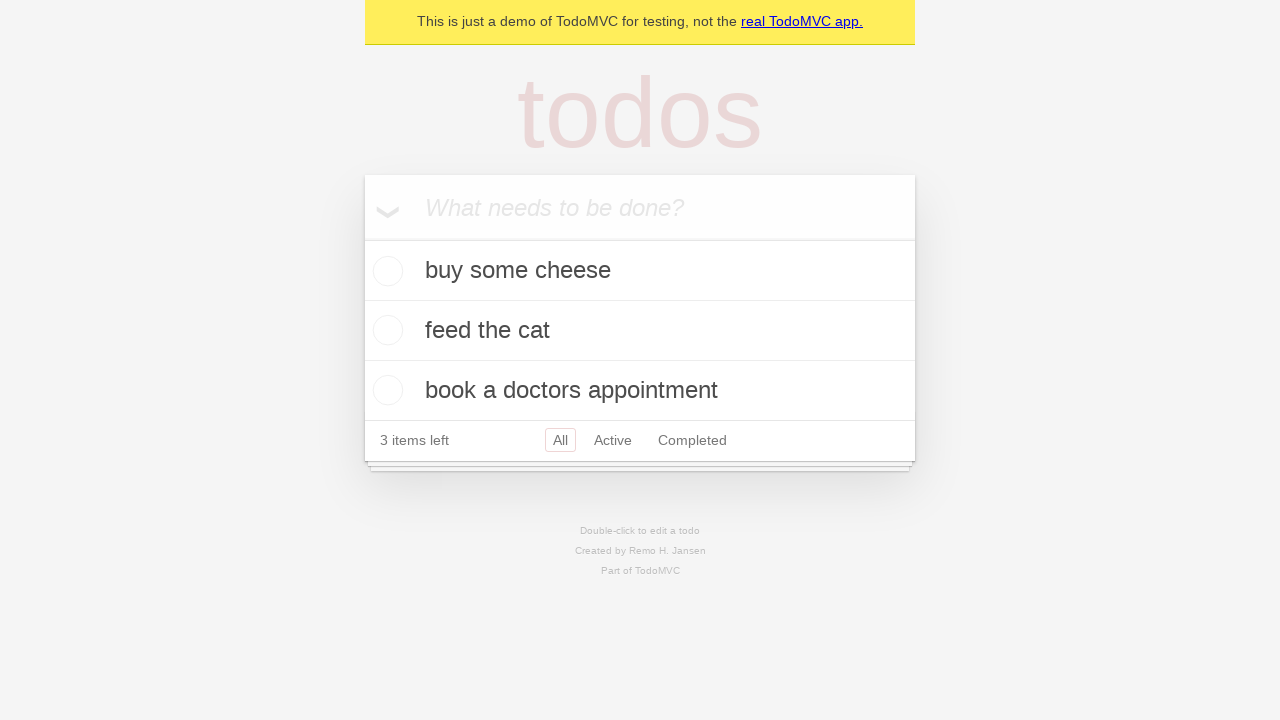

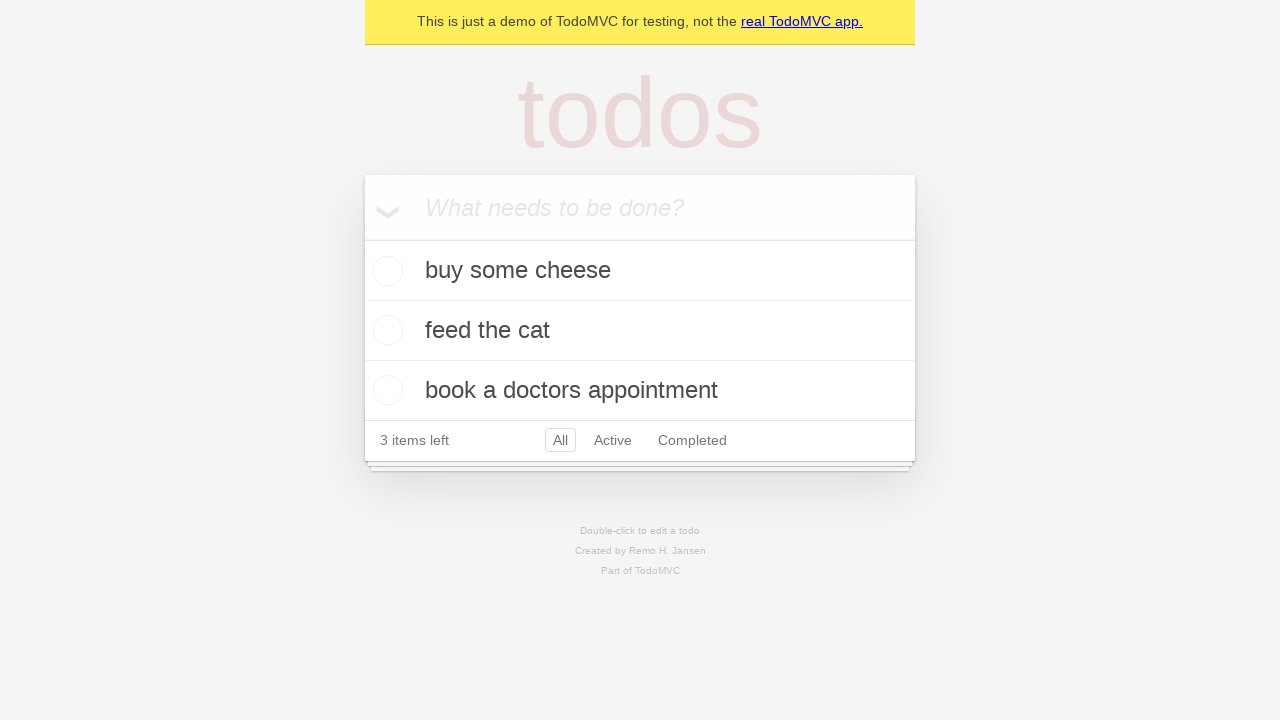